Tests scrolling functionality by scrolling to the bottom of a W3Schools page and clicking a footer link to navigate to the W3.CSS Reference page, then verifying the page title.

Starting URL: https://www.w3schools.com/xml/xpath_operators.asp

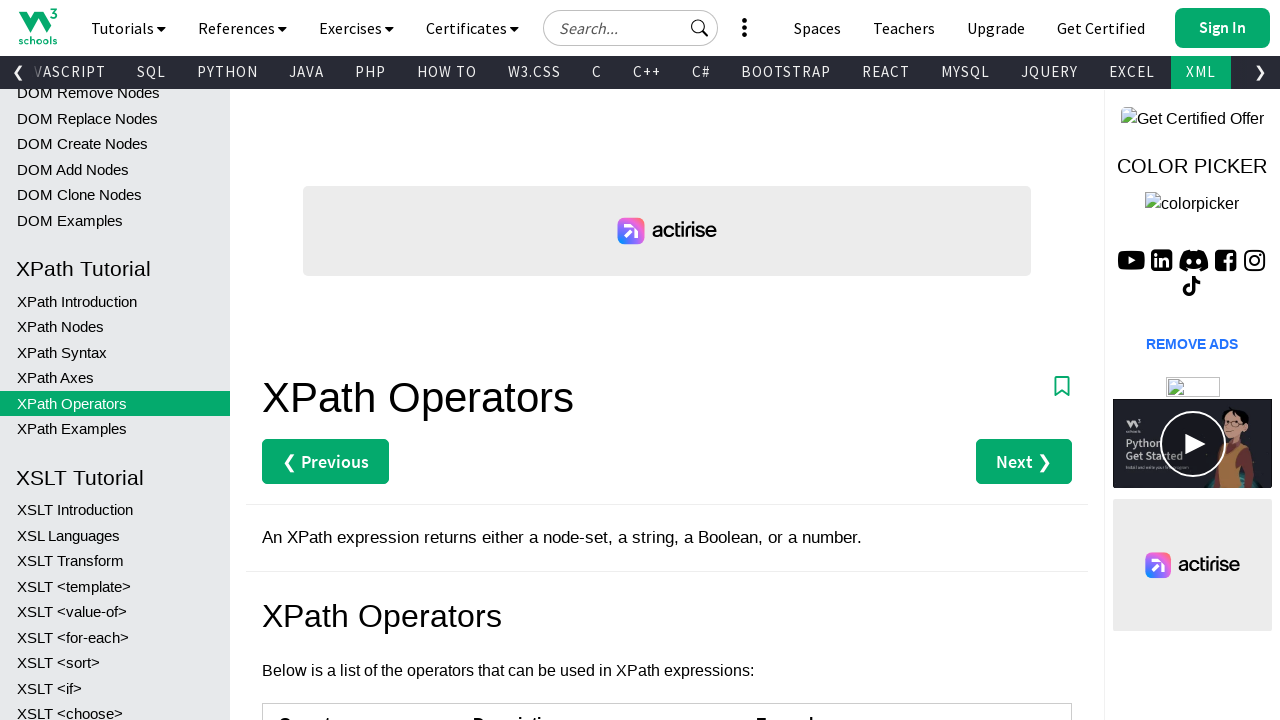

Scrolled to the bottom of the XPath Operators page
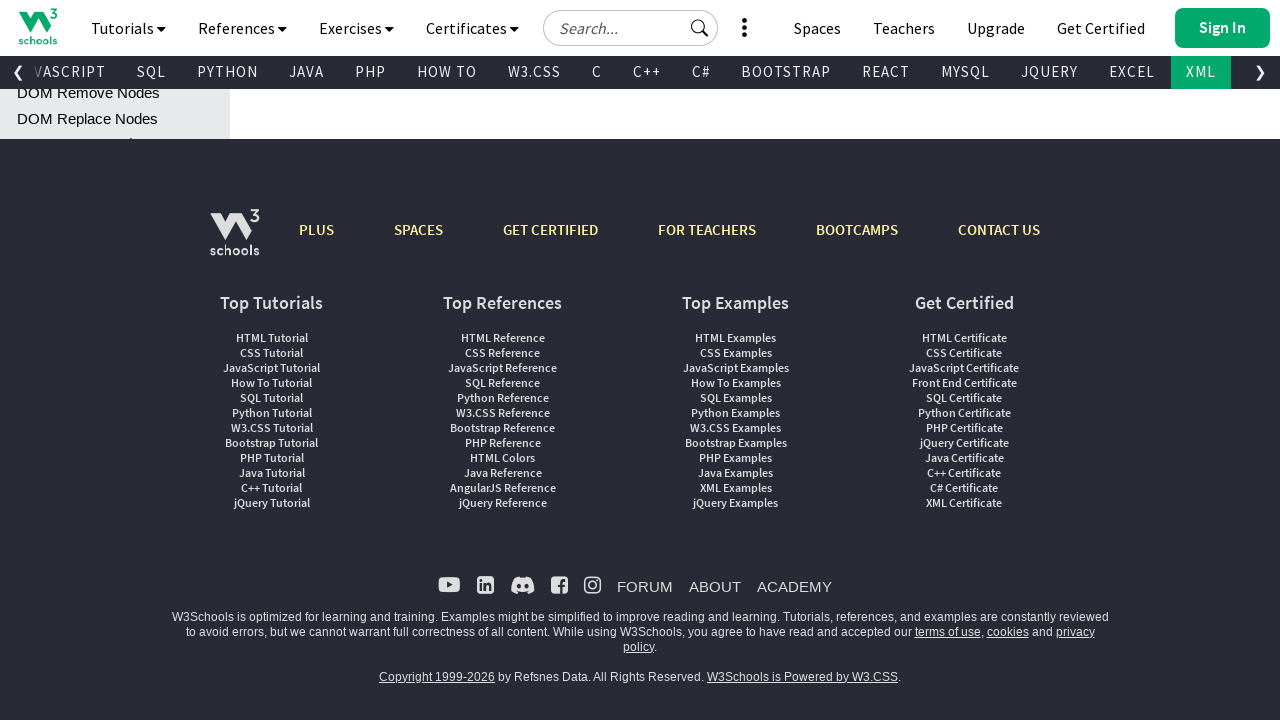

Waited 500ms for scroll animation to complete
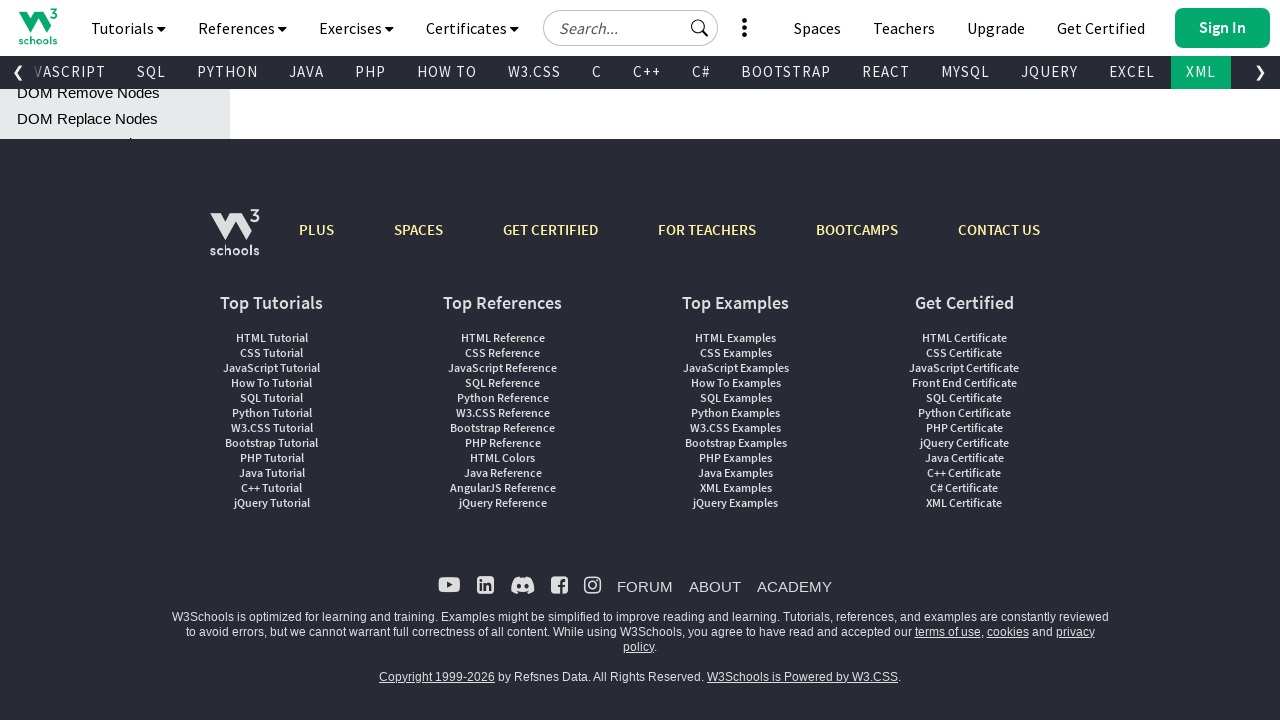

Clicked W3.CSS Reference link in the footer at (502, 412) on xpath=//*[@id='spacemyfooter']/div[3]/div[2]/a[6]
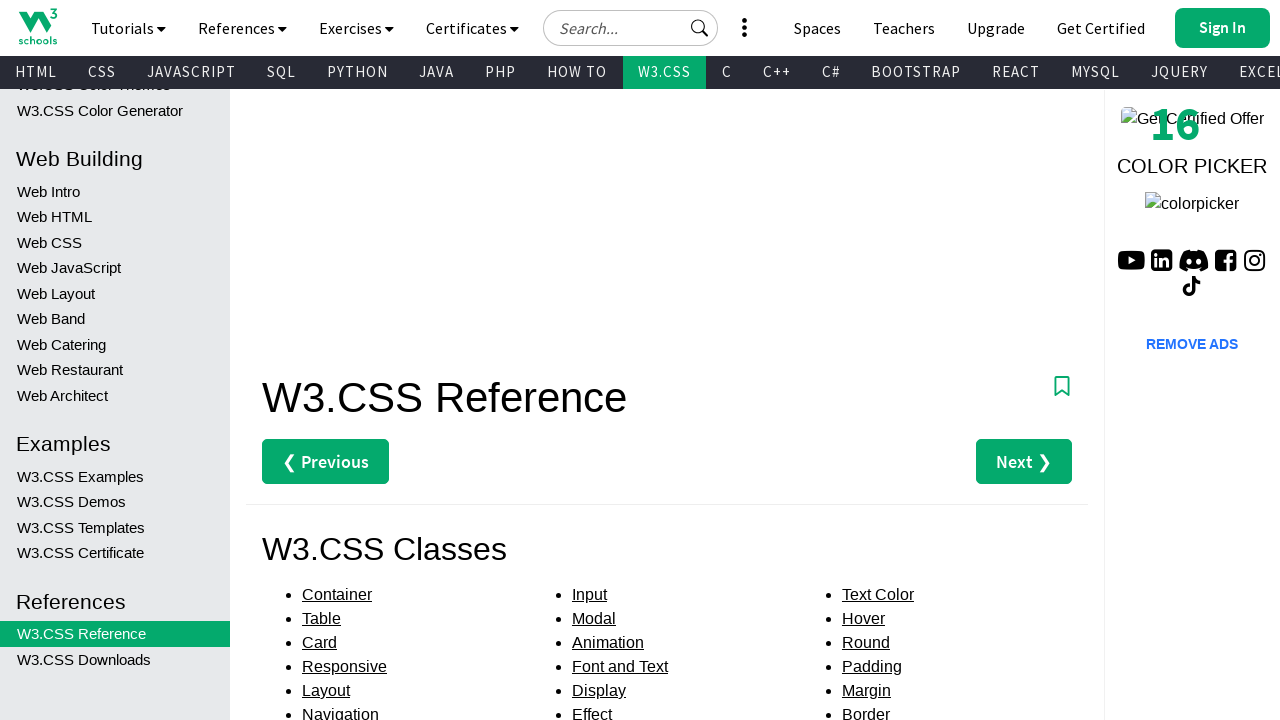

Waited for page to load DOM content
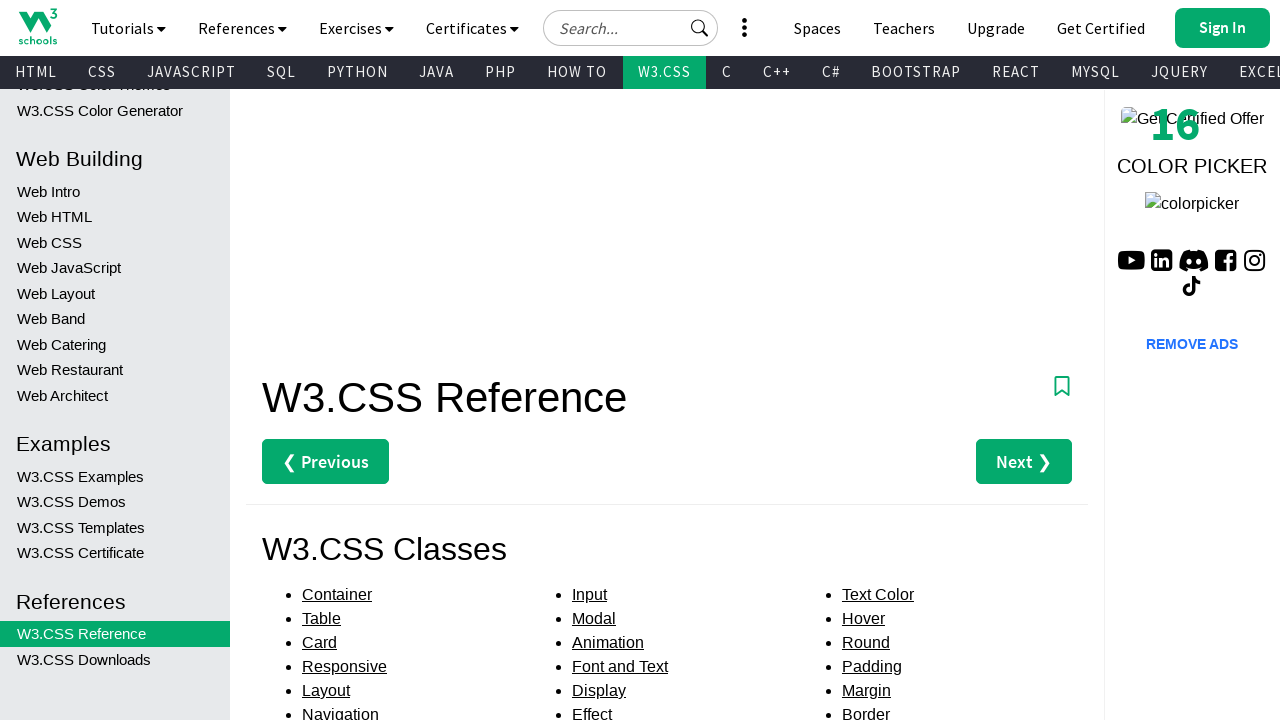

Verified page title is 'W3.CSS Reference'
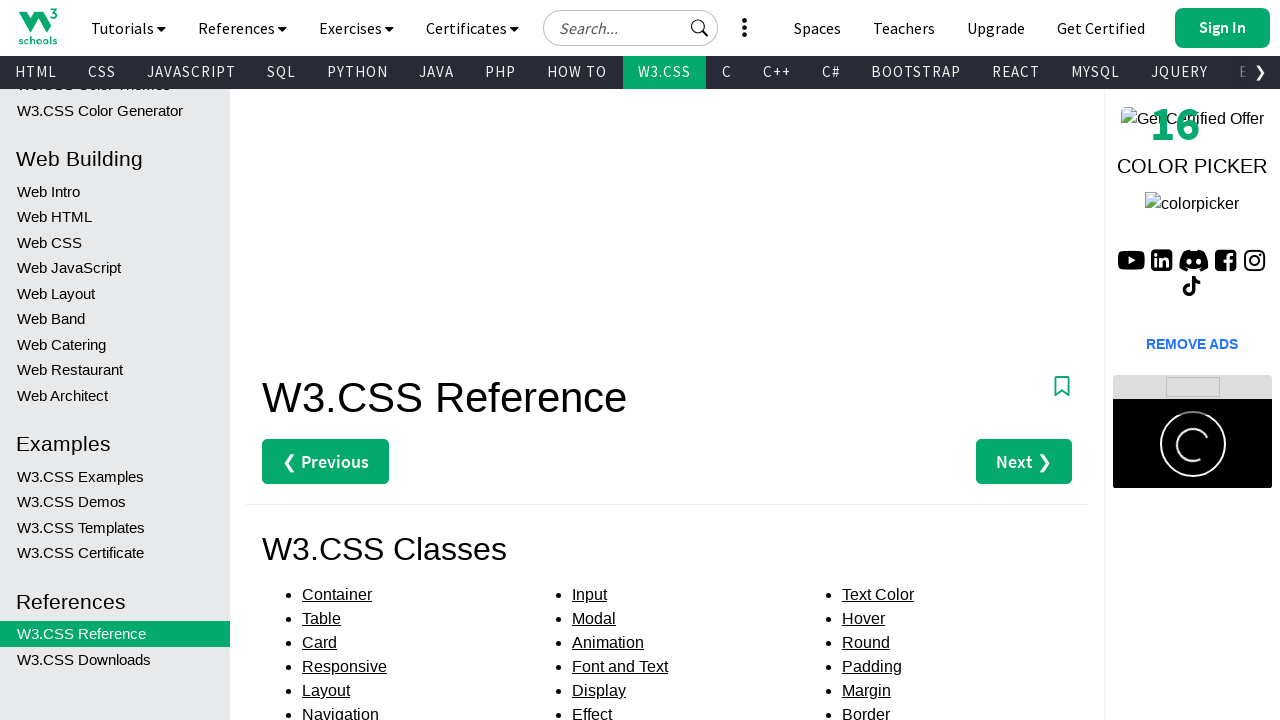

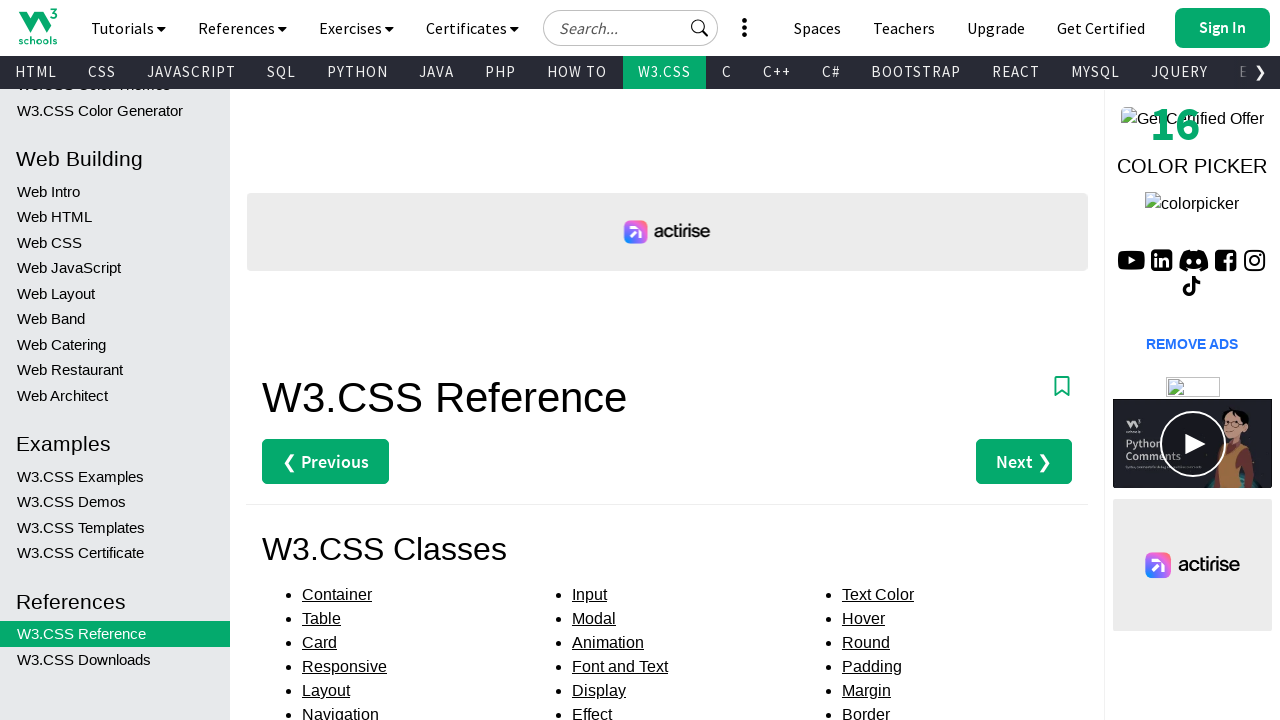